Tests the Links page by clicking various API call links (Created, No Content, Moved, Bad Request, Unauthorized) and verifying the response messages.

Starting URL: https://demoqa.com/

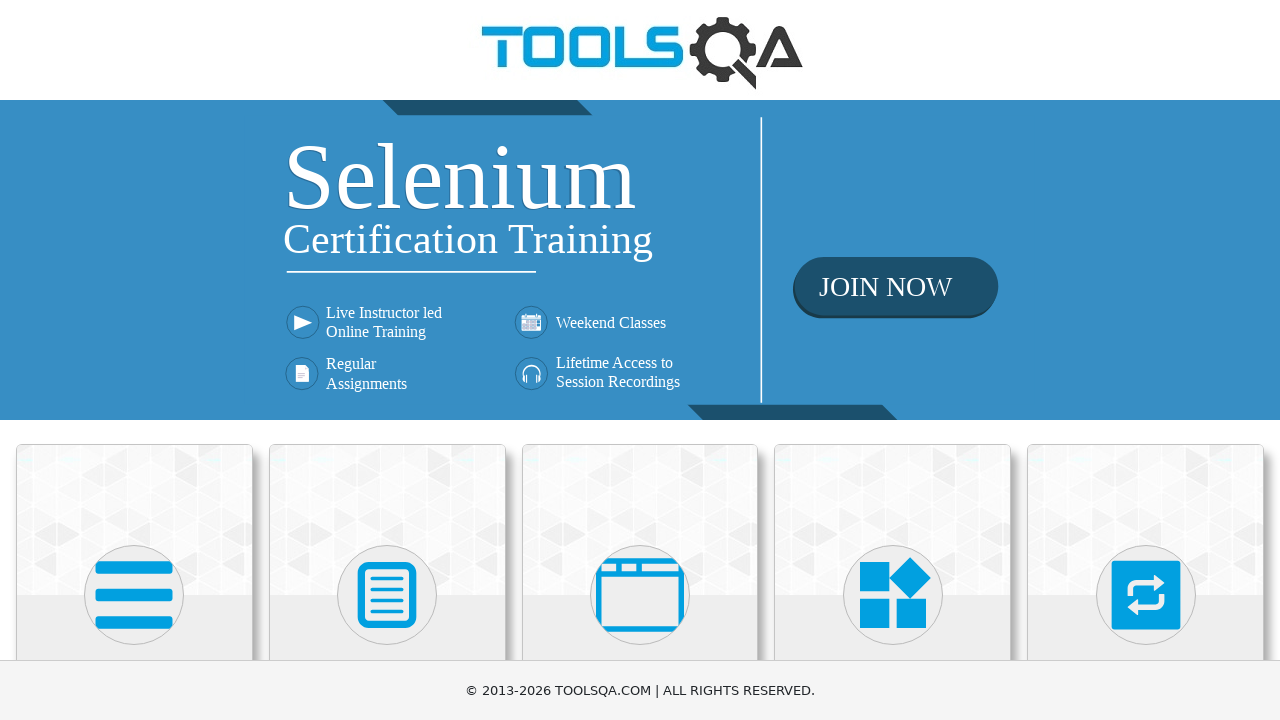

Clicked on Elements section at (134, 360) on text=Elements
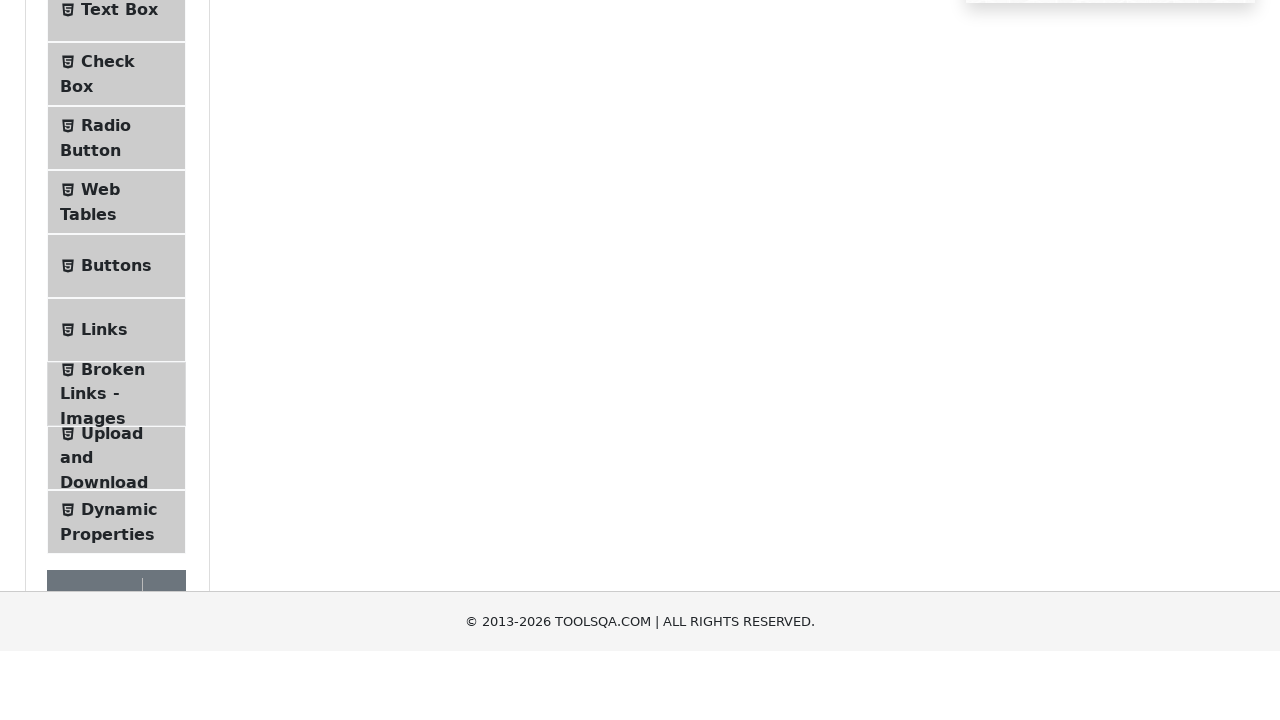

Clicked on Links menu item at (104, 581) on text=Links
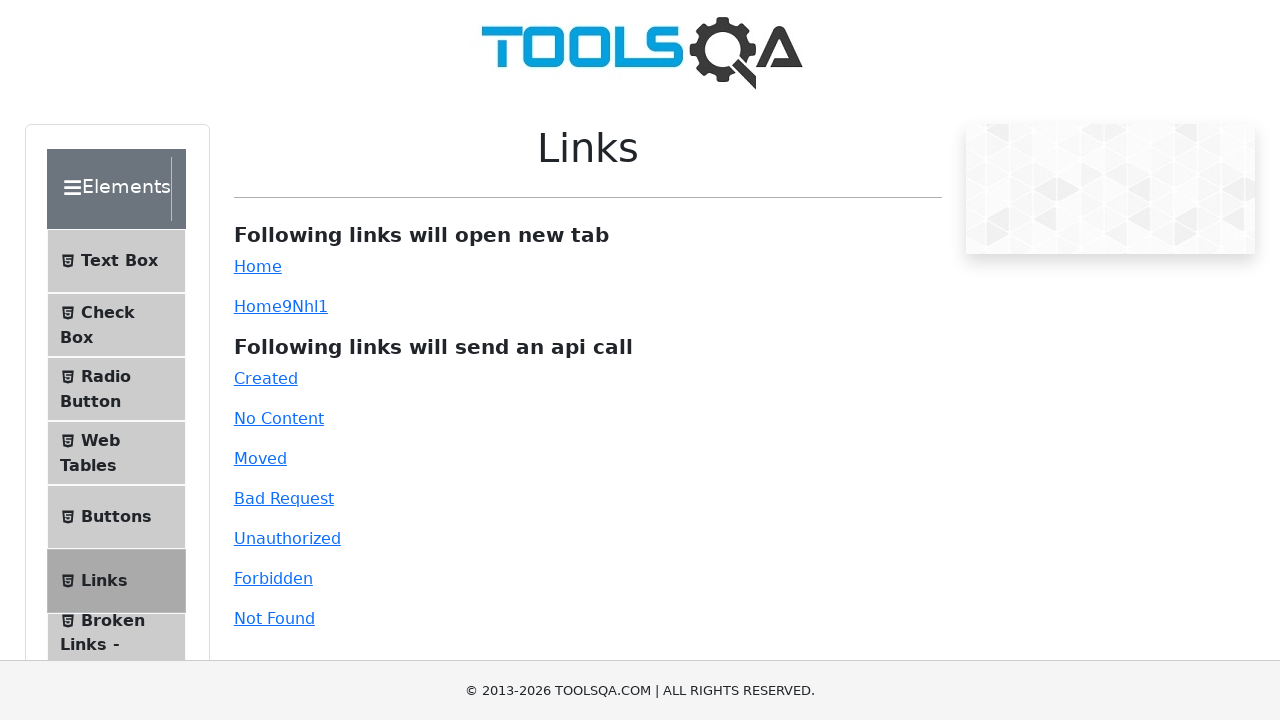

Home link loaded and is visible
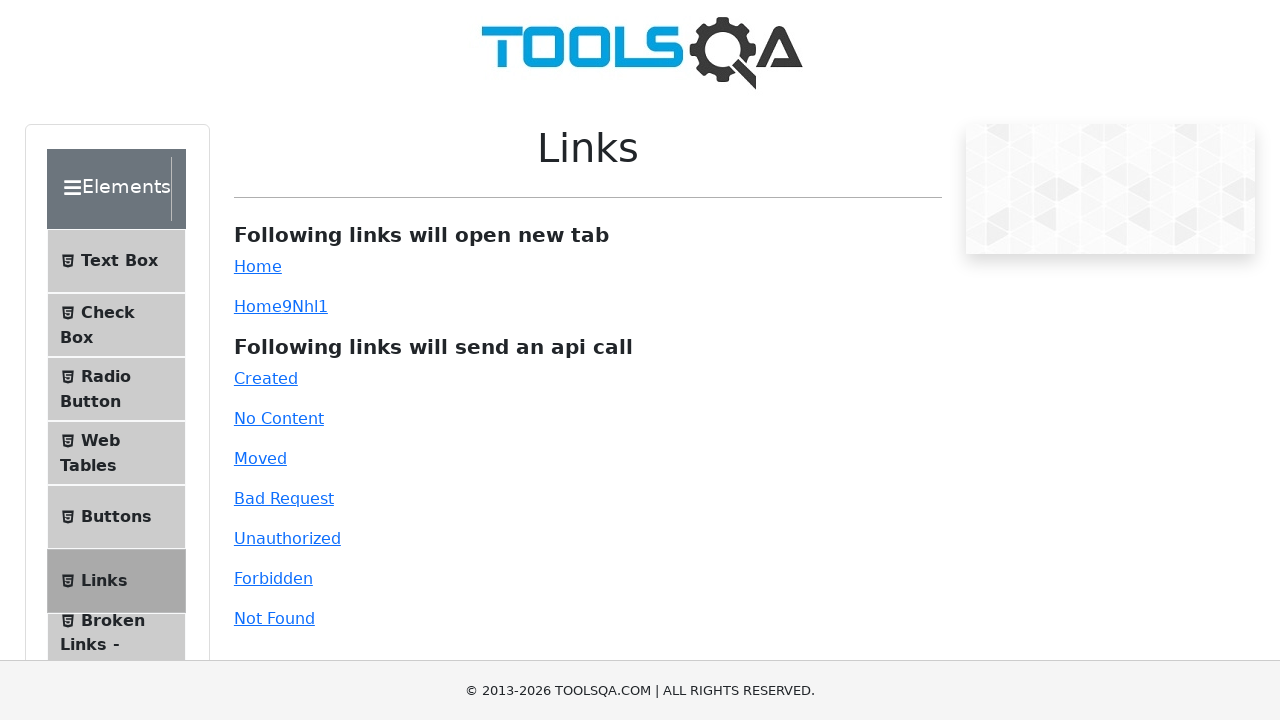

Clicked Created link to trigger API call at (266, 378) on #created
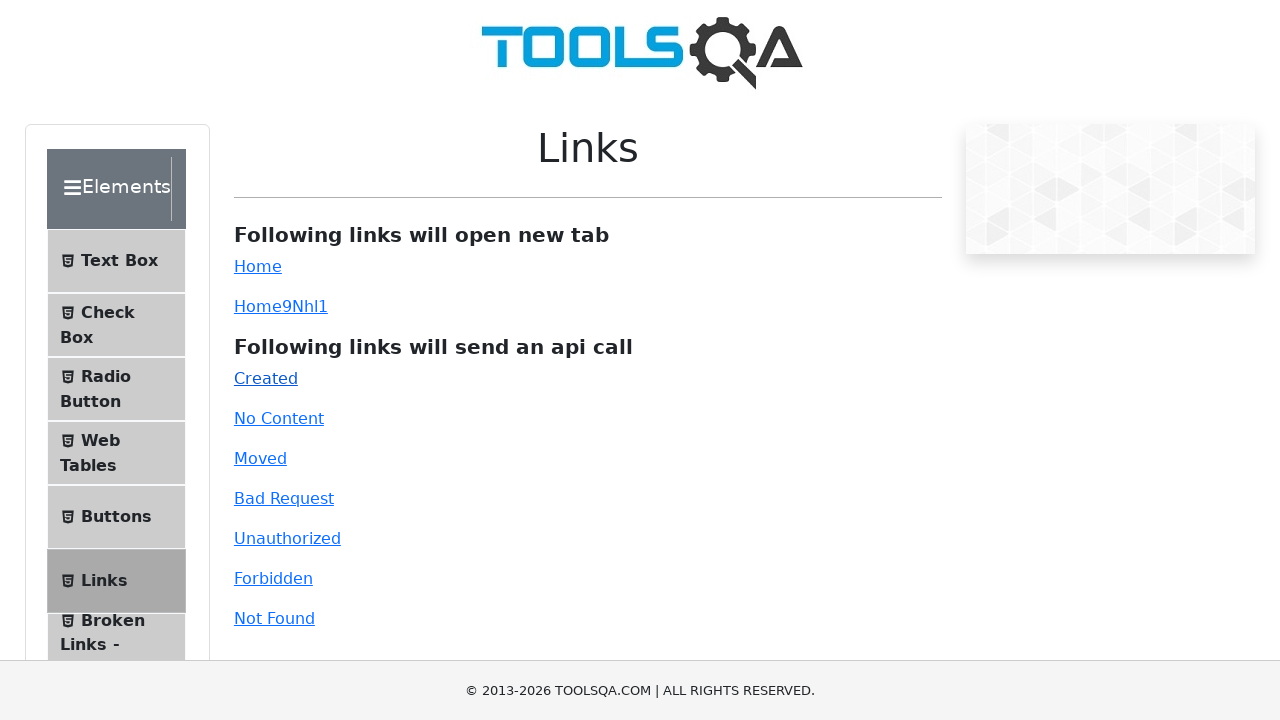

Received response from Created API call
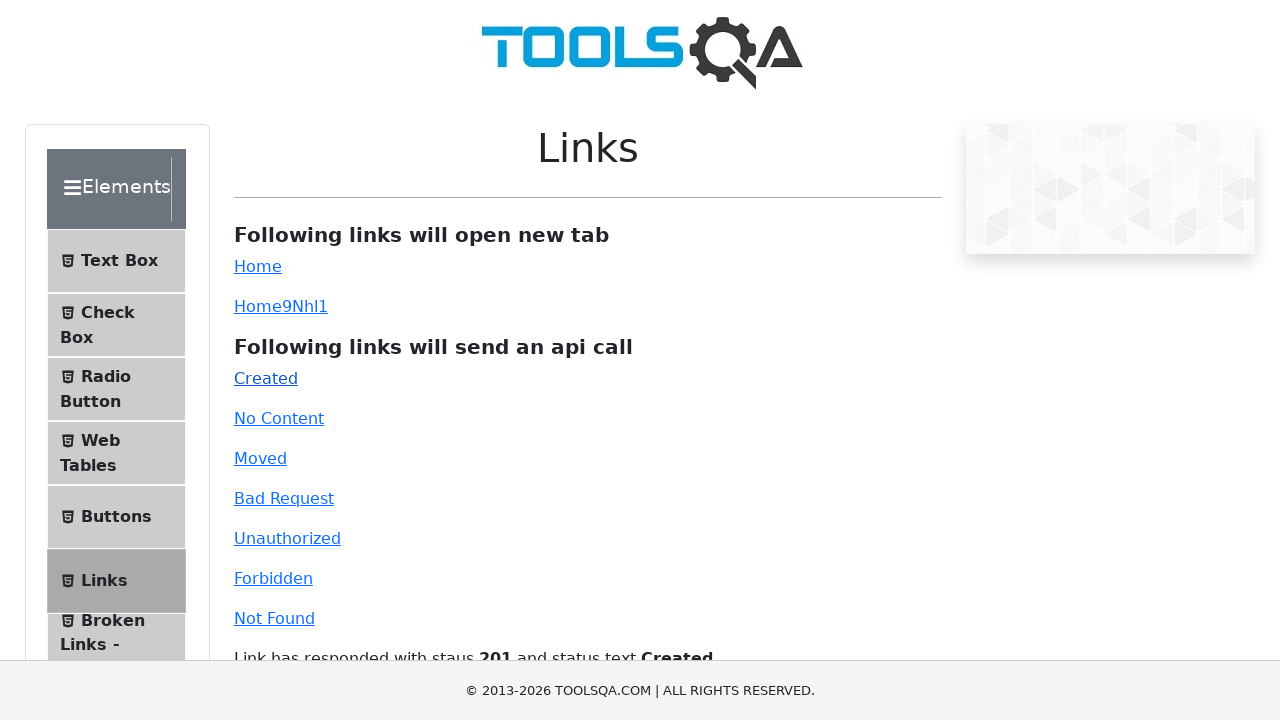

Clicked No Content link to trigger API call at (279, 418) on #no-content
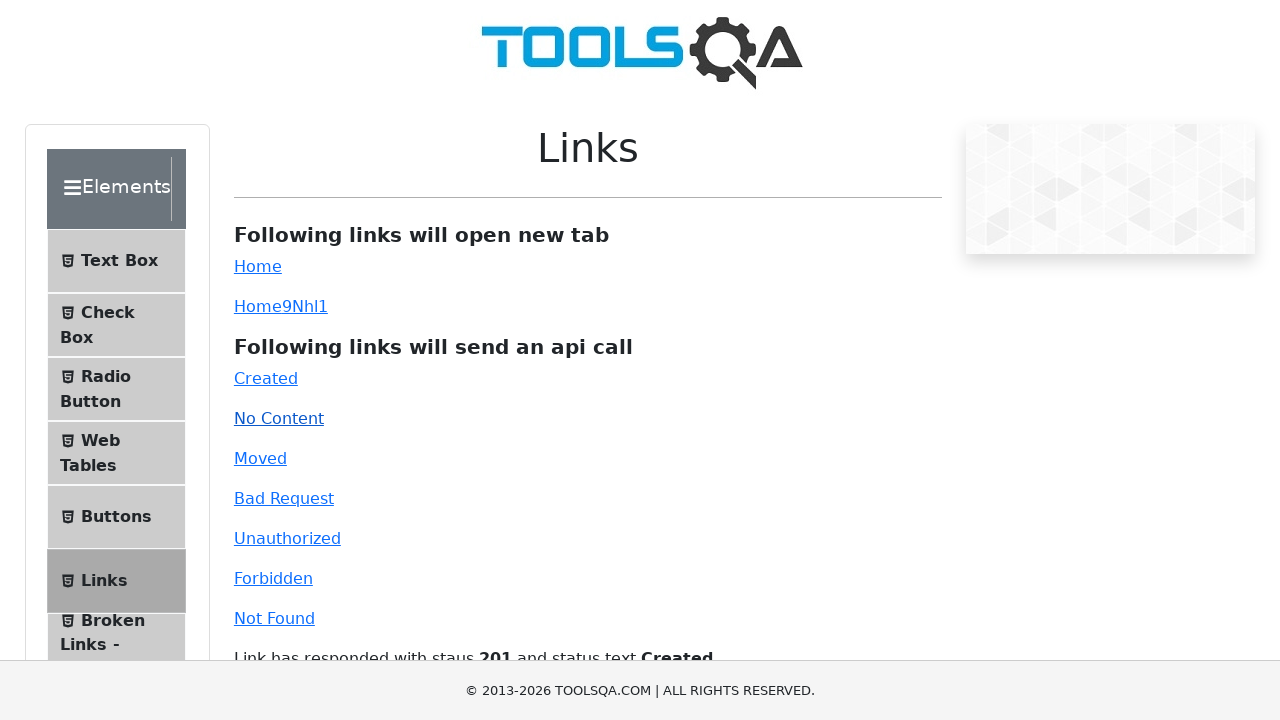

Received response from No Content API call
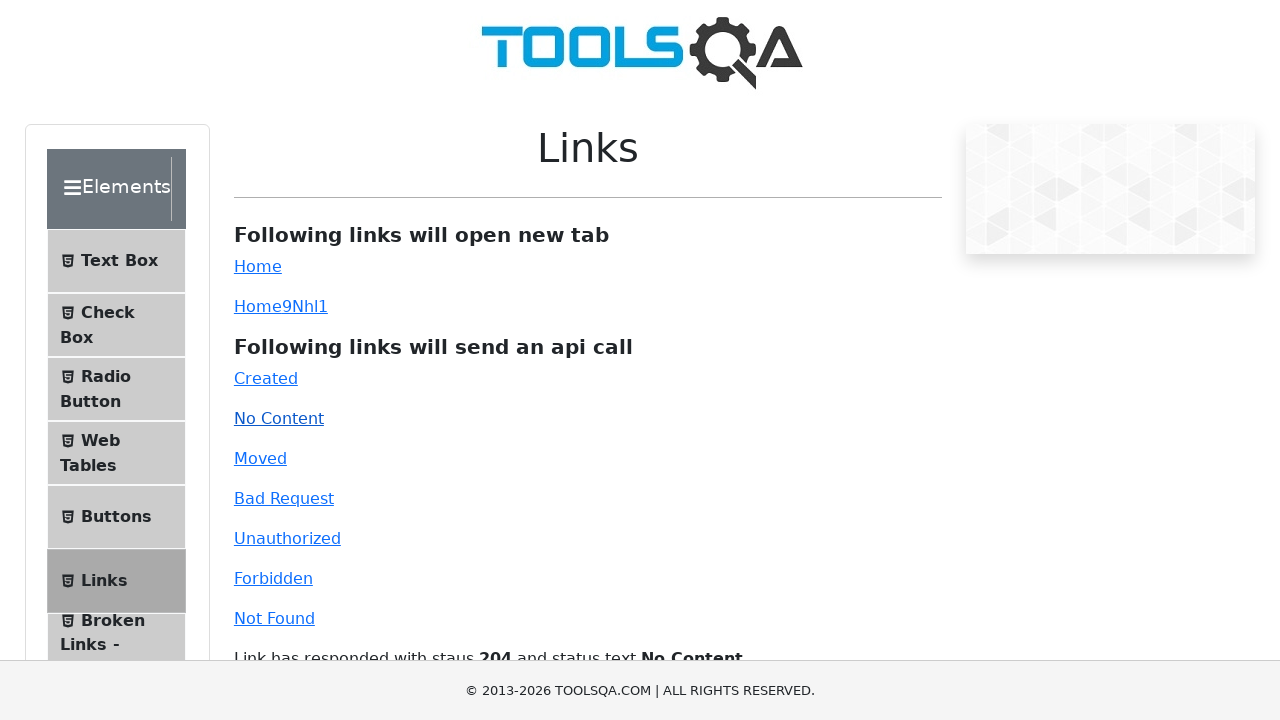

Clicked Moved link to trigger API call at (260, 458) on #moved
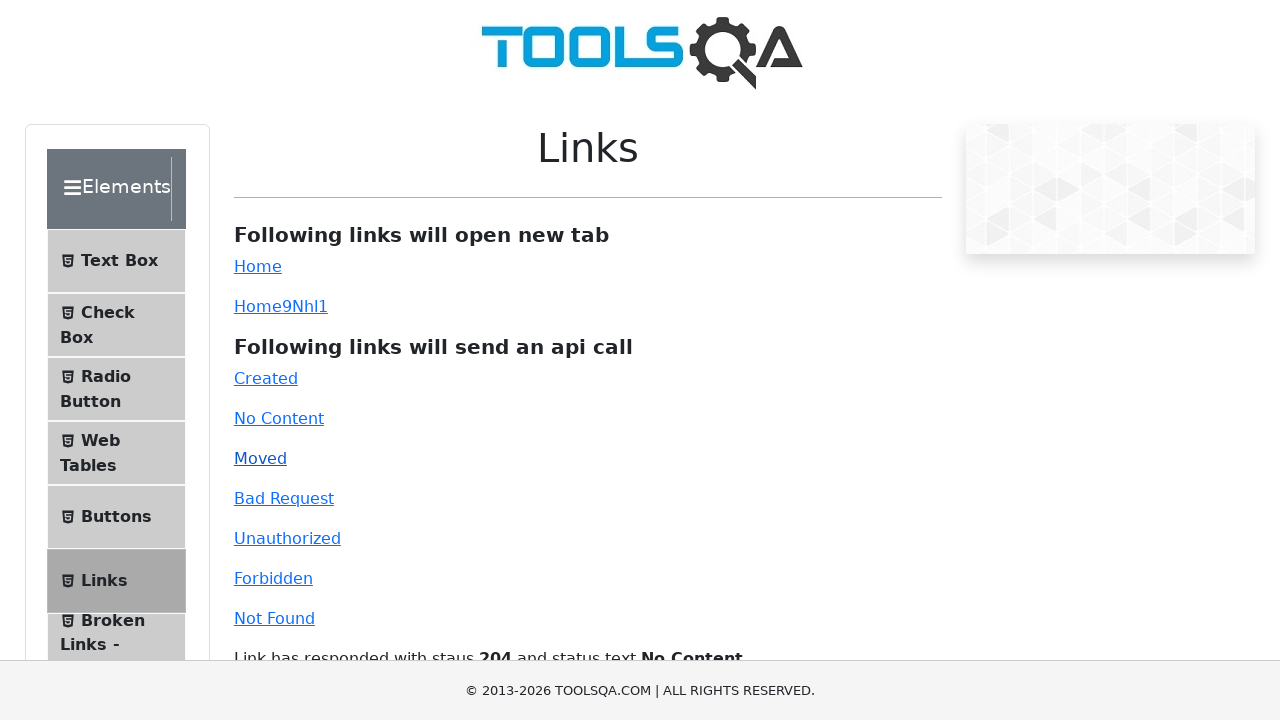

Received response from Moved API call
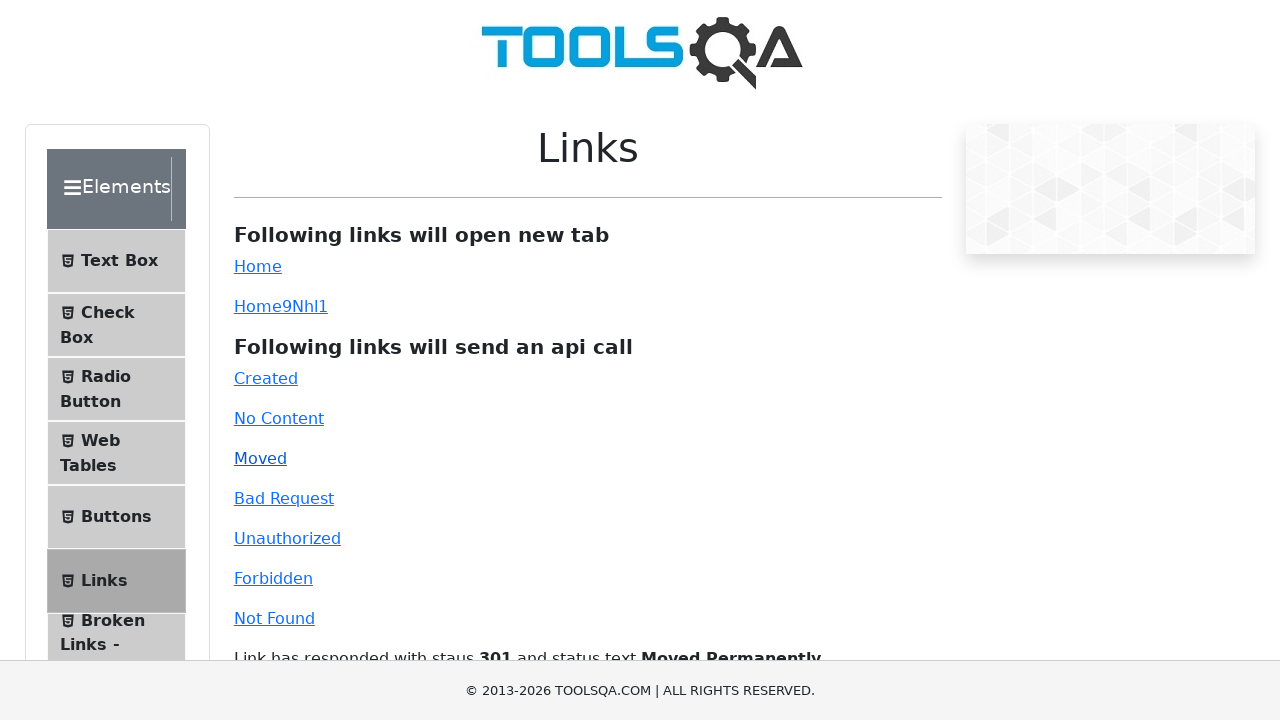

Clicked Bad Request link to trigger API call at (284, 498) on #bad-request
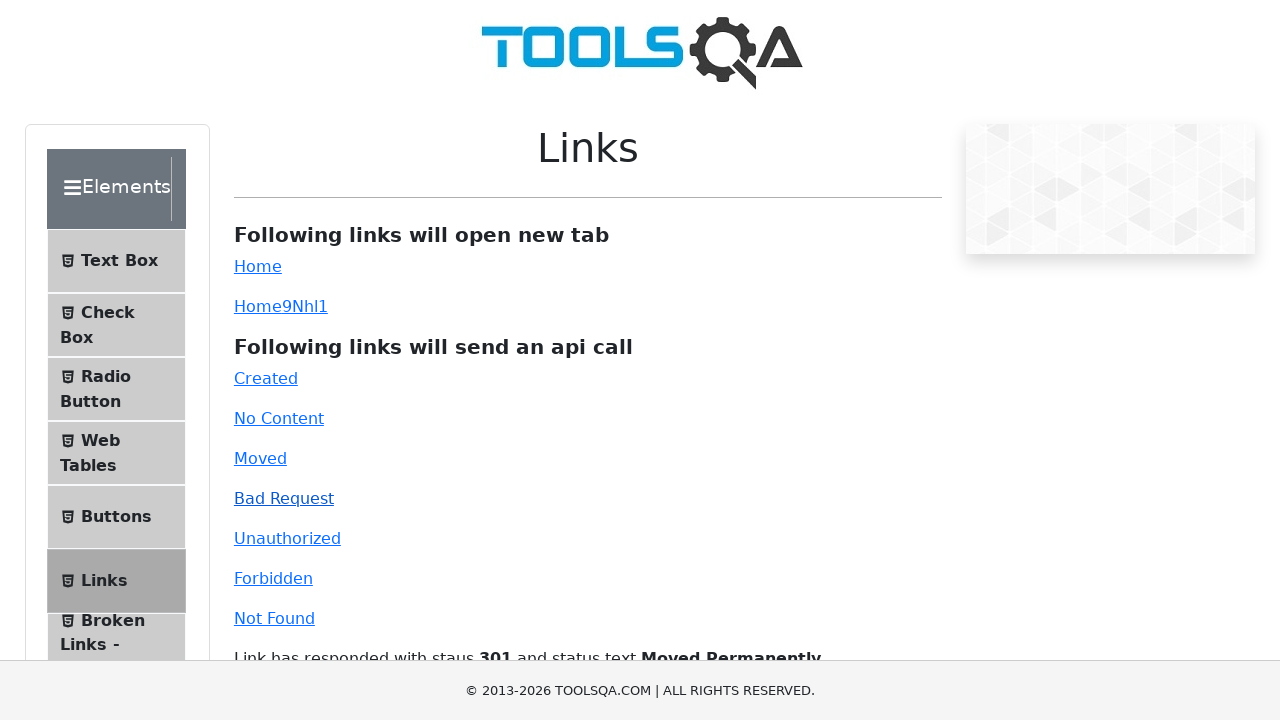

Received response from Bad Request API call
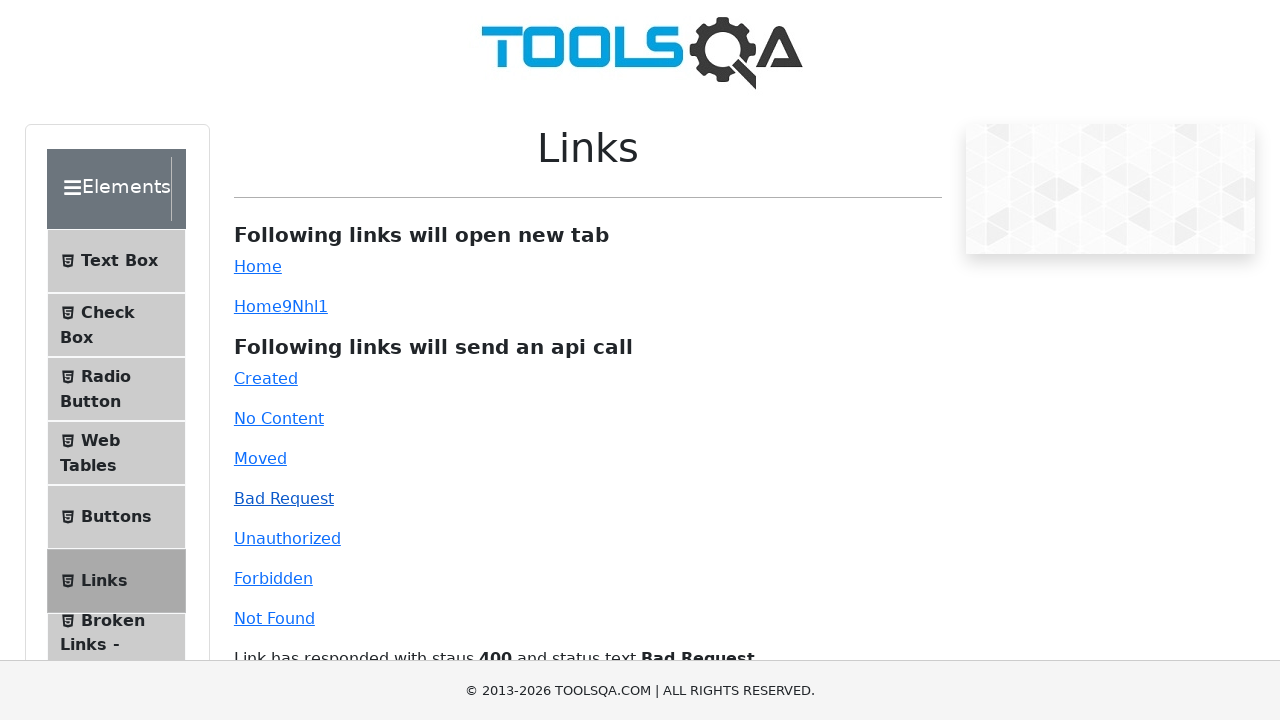

Clicked Unauthorized link to trigger API call at (287, 538) on #unauthorized
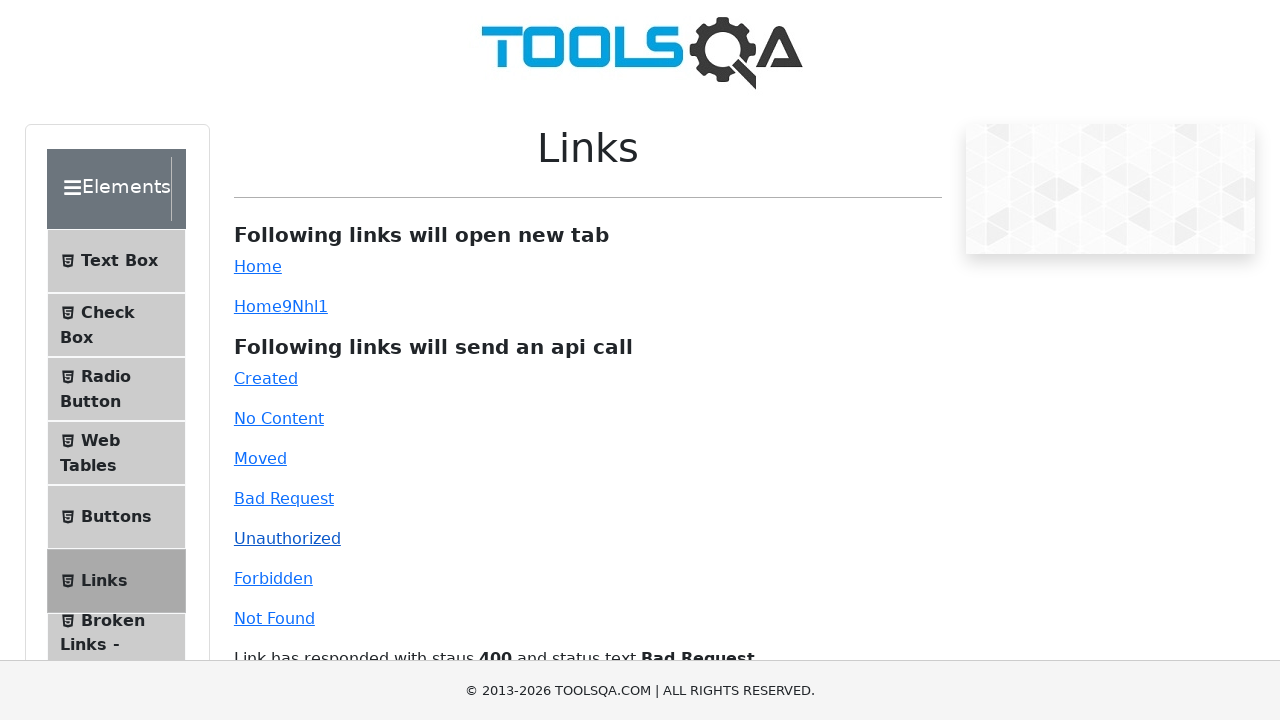

Received response from Unauthorized API call
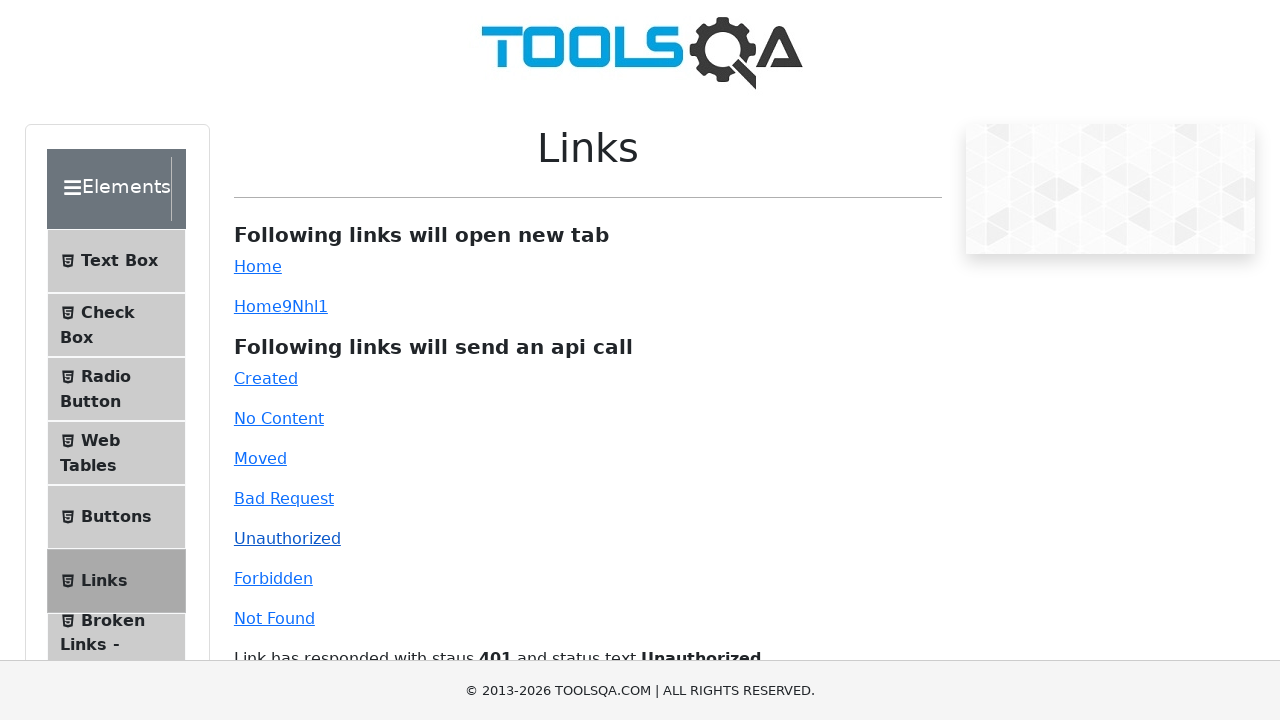

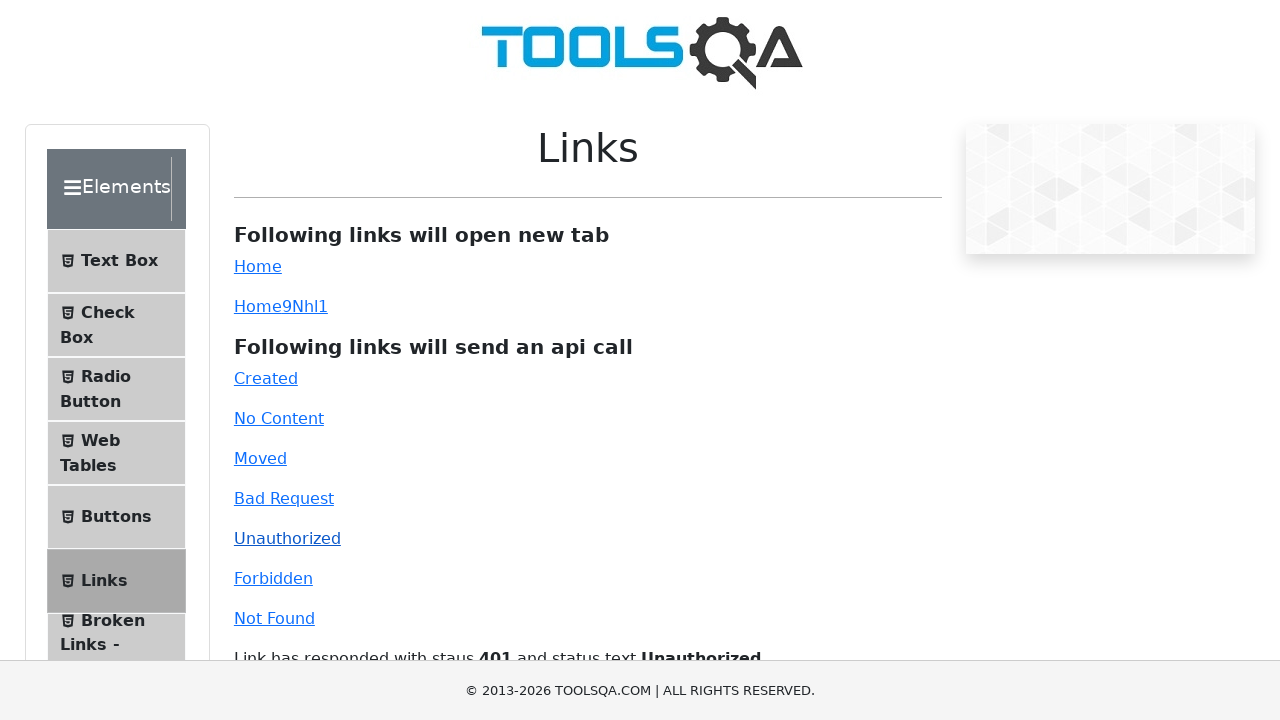